Tests hover functionality by hovering over user photos and verifying the user information and profile links appear

Starting URL: http://the-internet.herokuapp.com/hovers

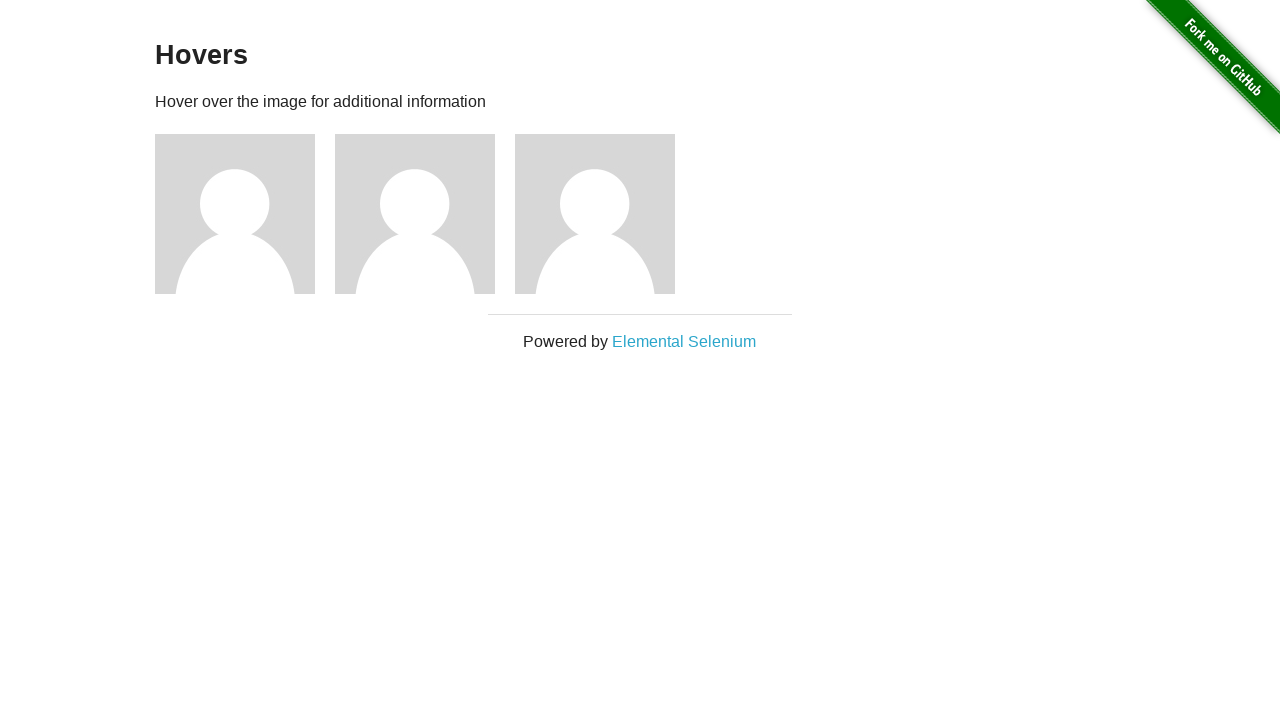

Waited for user photo figures to load
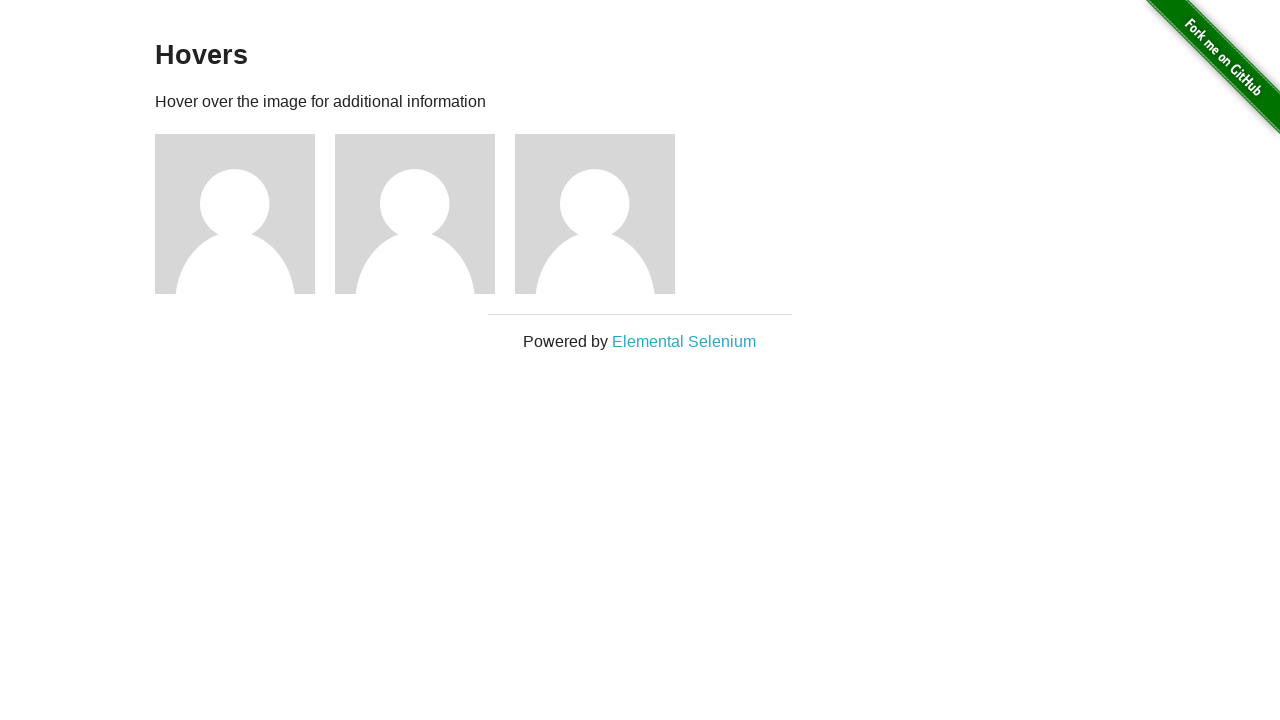

Hovered over first user photo at (245, 214) on .figure >> nth=0
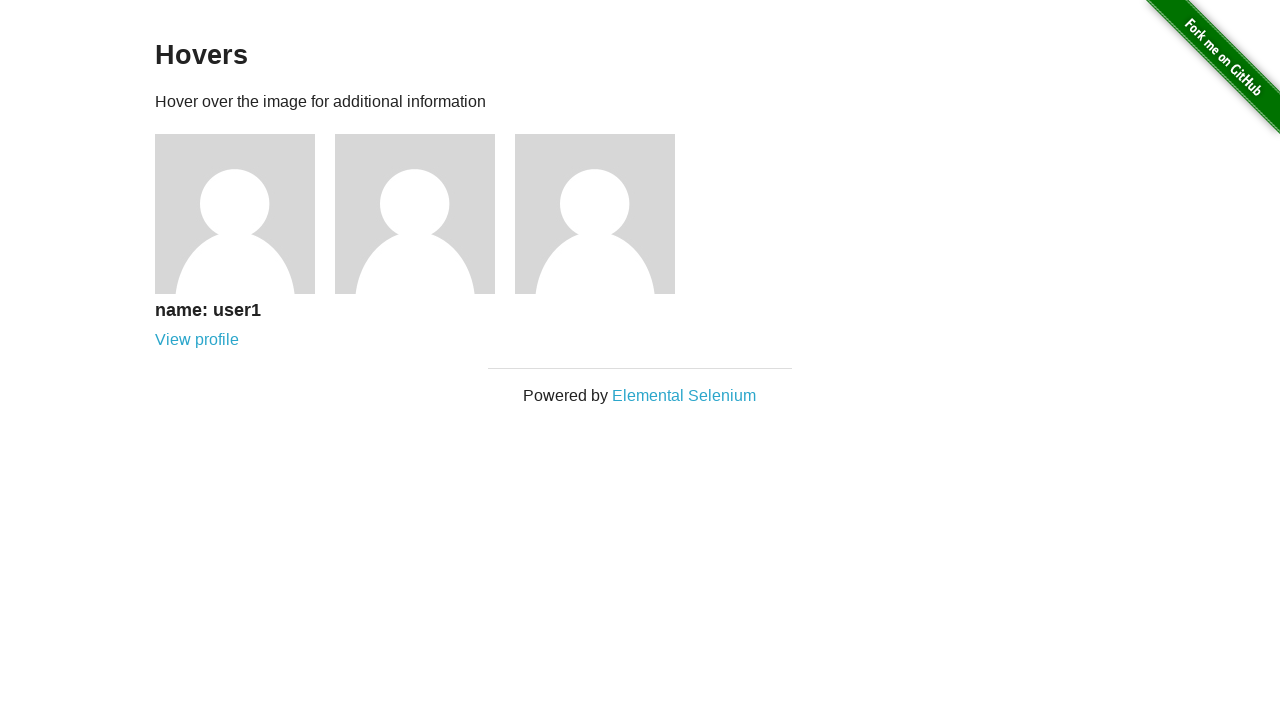

User information and profile link appeared for first user
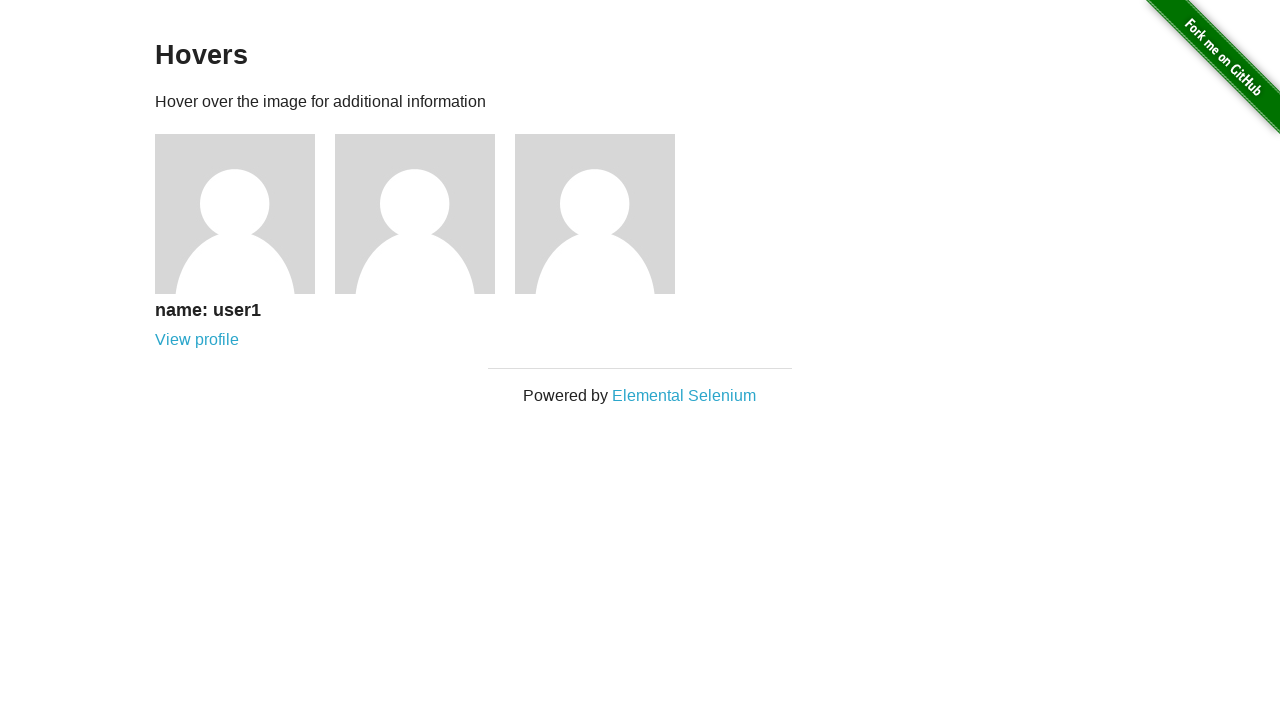

Hovered over second user photo at (425, 214) on .figure >> nth=1
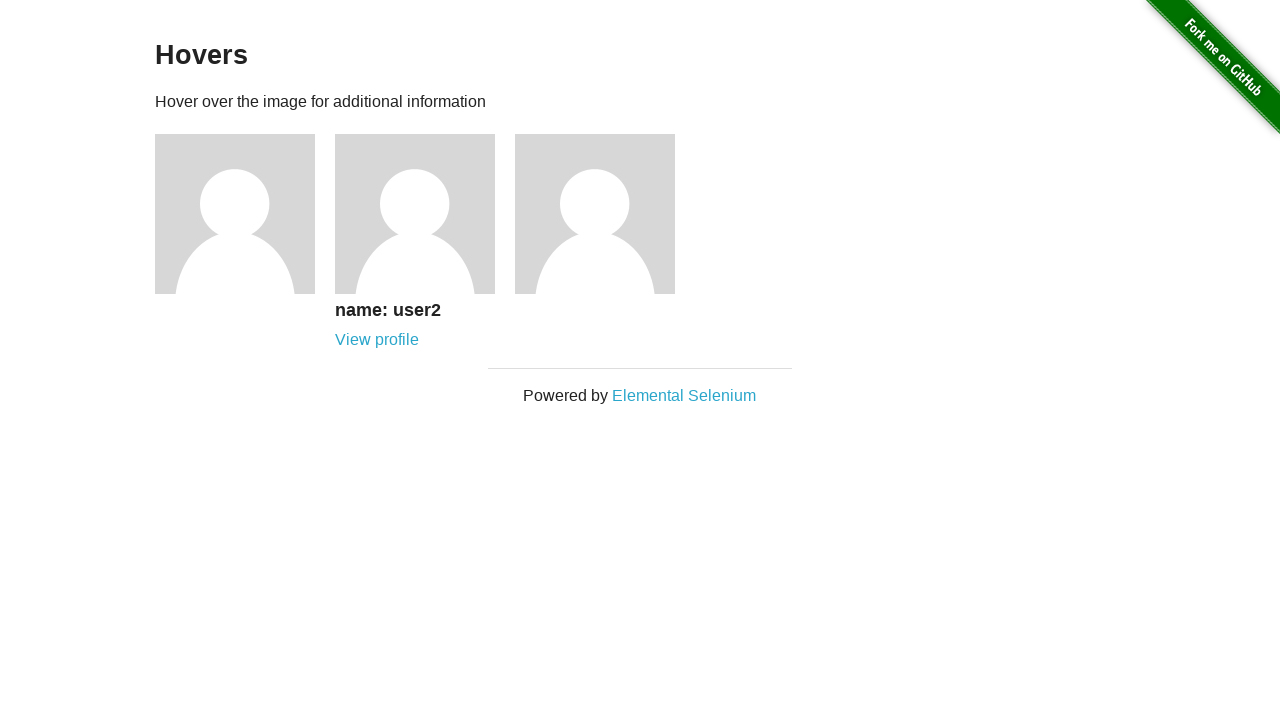

User information and profile link appeared for second user
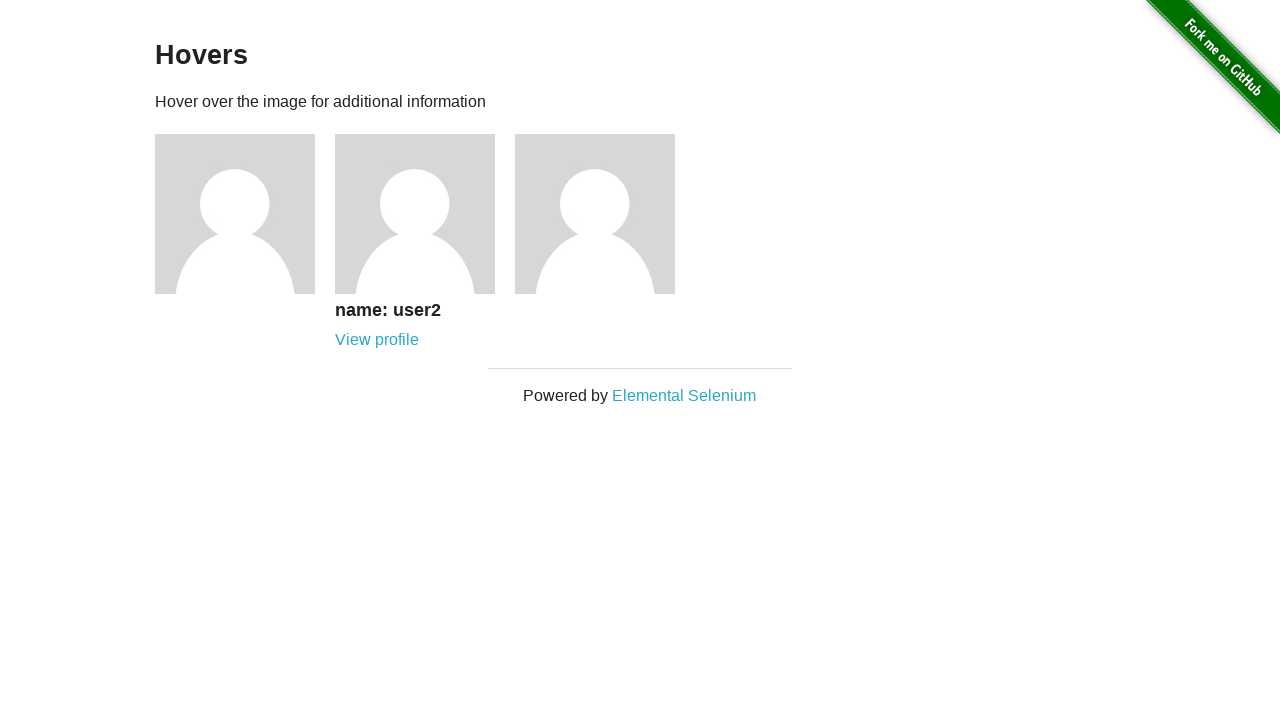

Hovered over third user photo at (605, 214) on .figure >> nth=2
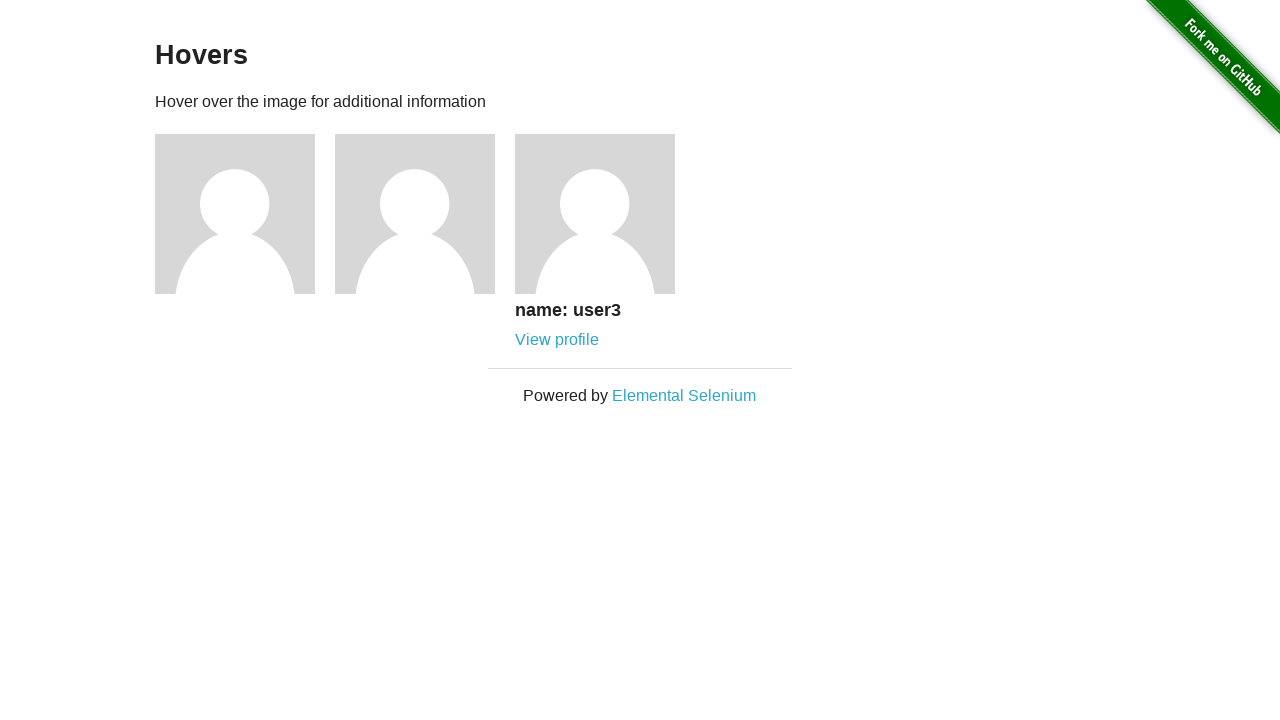

User information and profile link appeared for third user
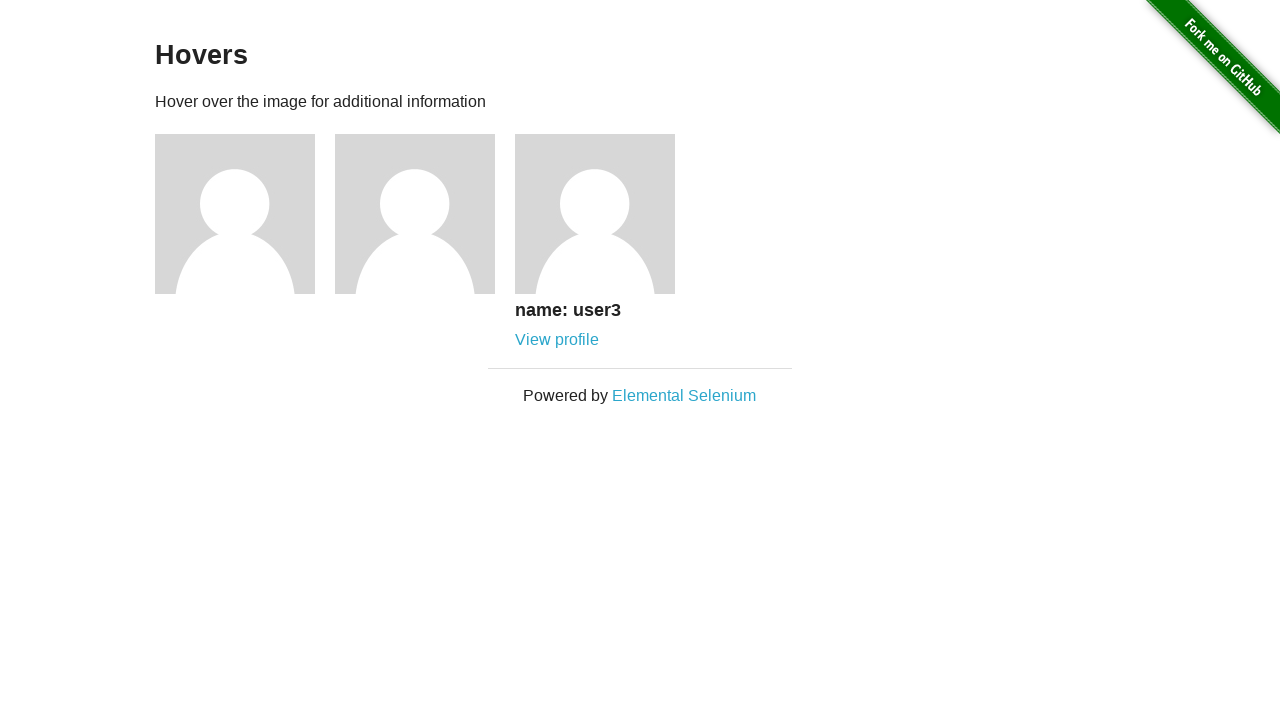

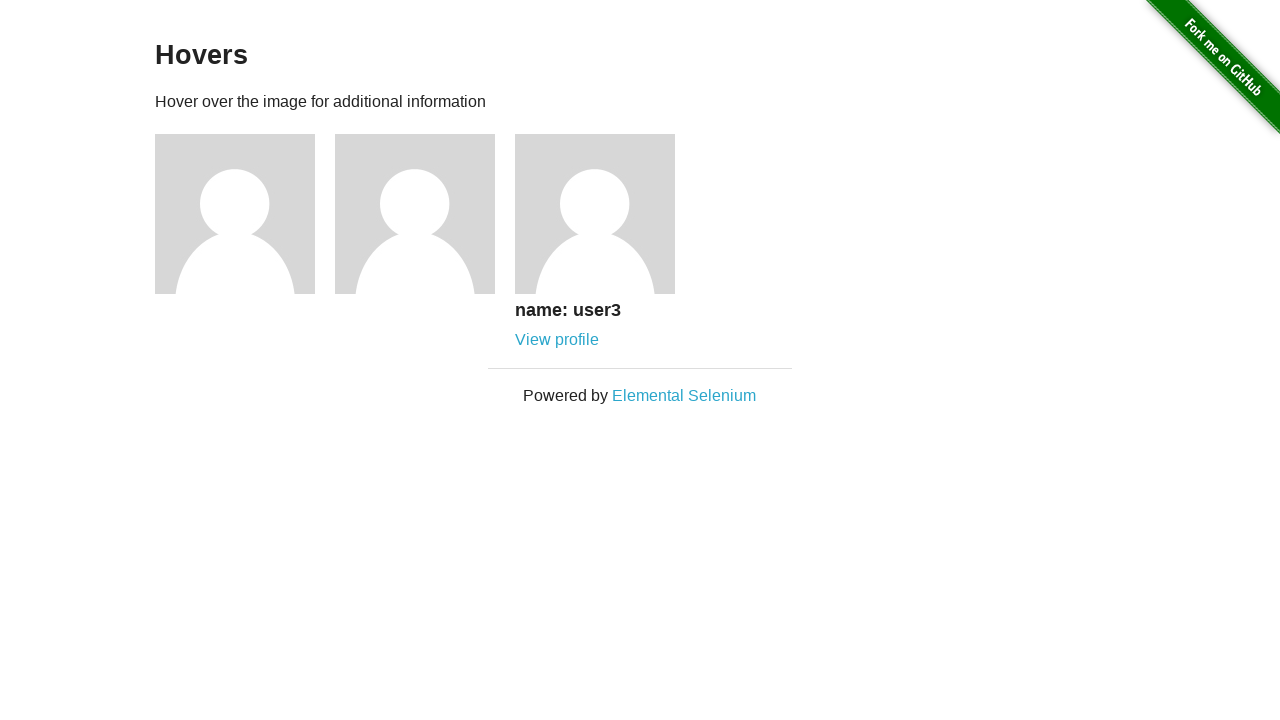